Tests Bootstrap dropdown functionality by clicking the dropdown button and selecting "JavaScript" from the dropdown menu options

Starting URL: https://seleniumpractise.blogspot.com/2016/08/bootstrap-dropdown-example-for-selenium.html

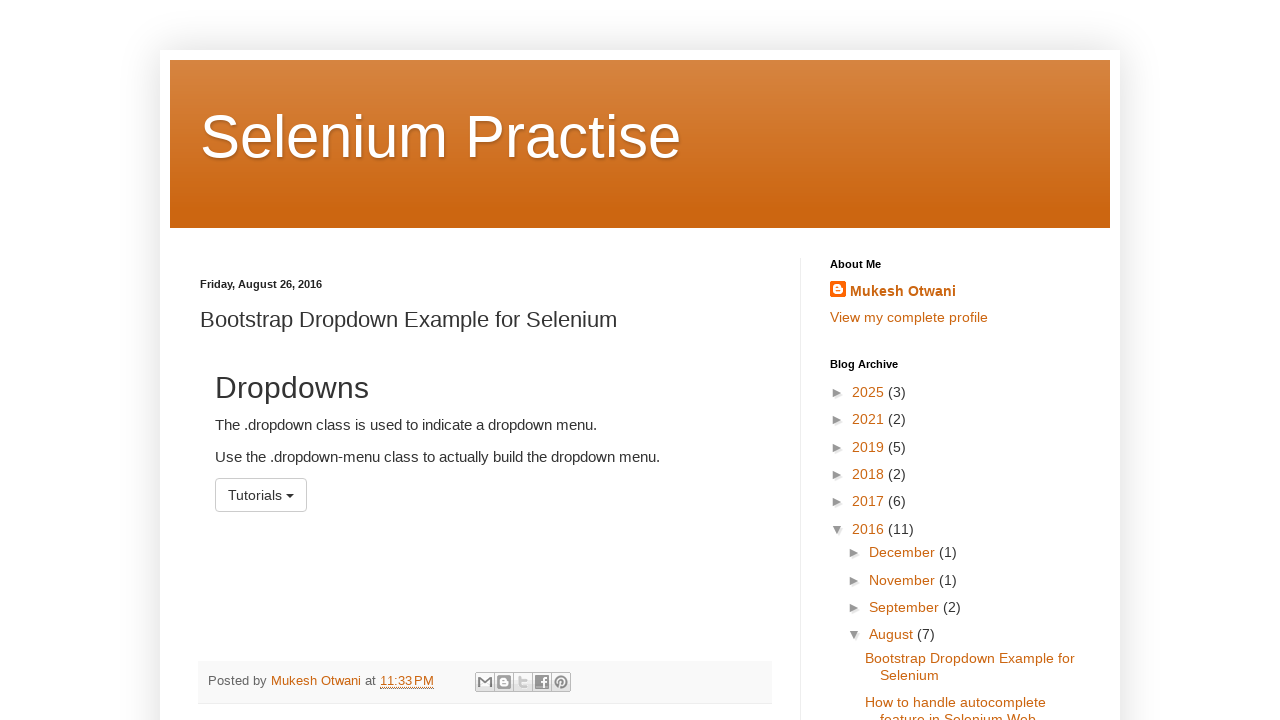

Clicked dropdown button to open menu at (261, 495) on button#menu1
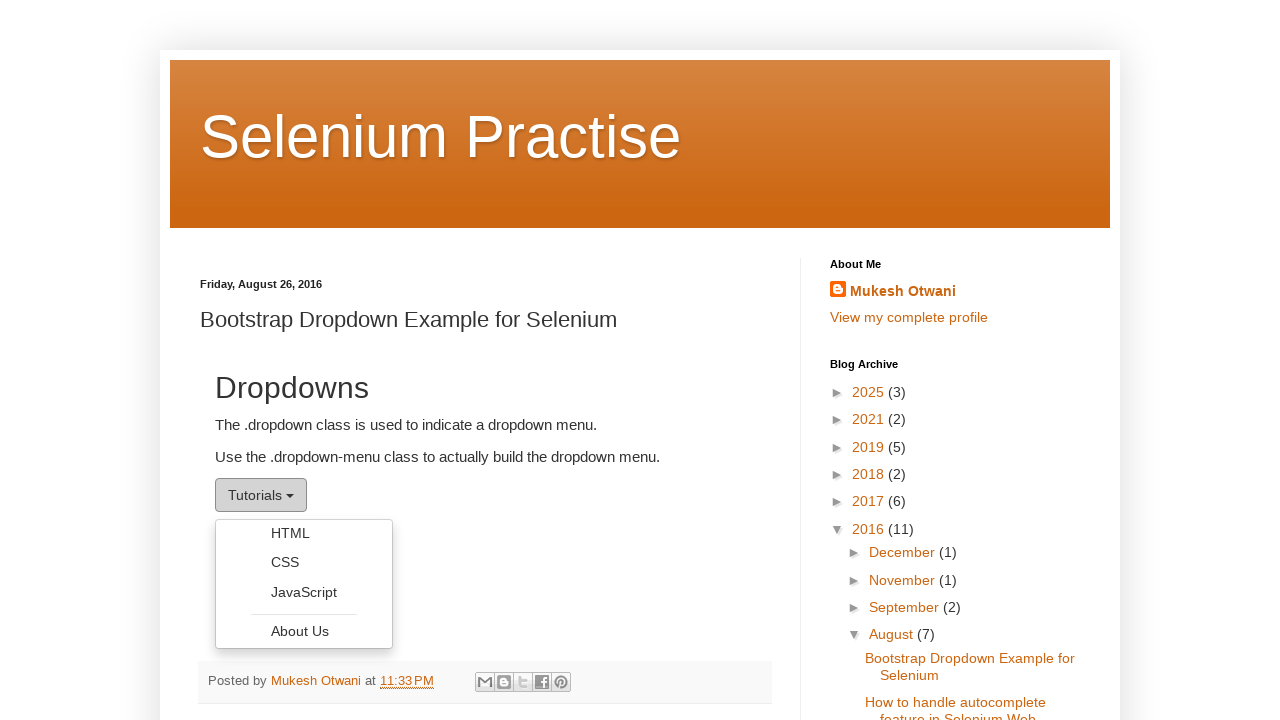

Dropdown menu became visible
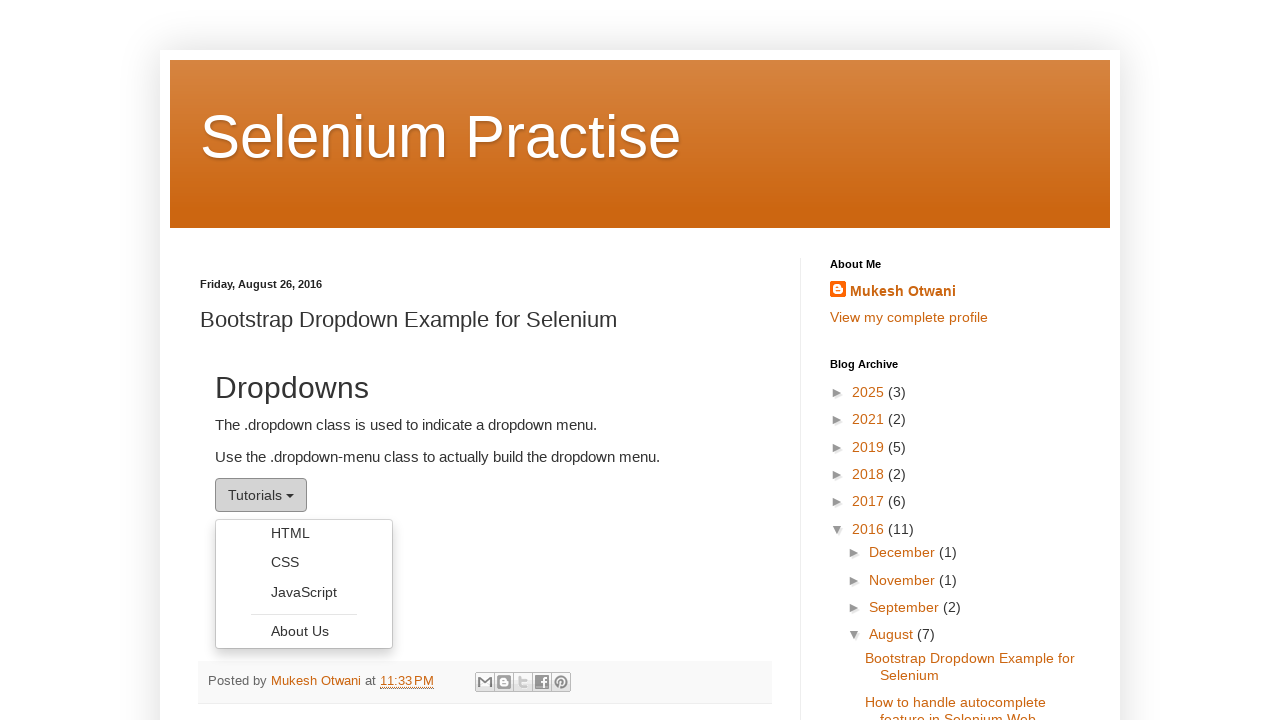

Retrieved all dropdown menu items
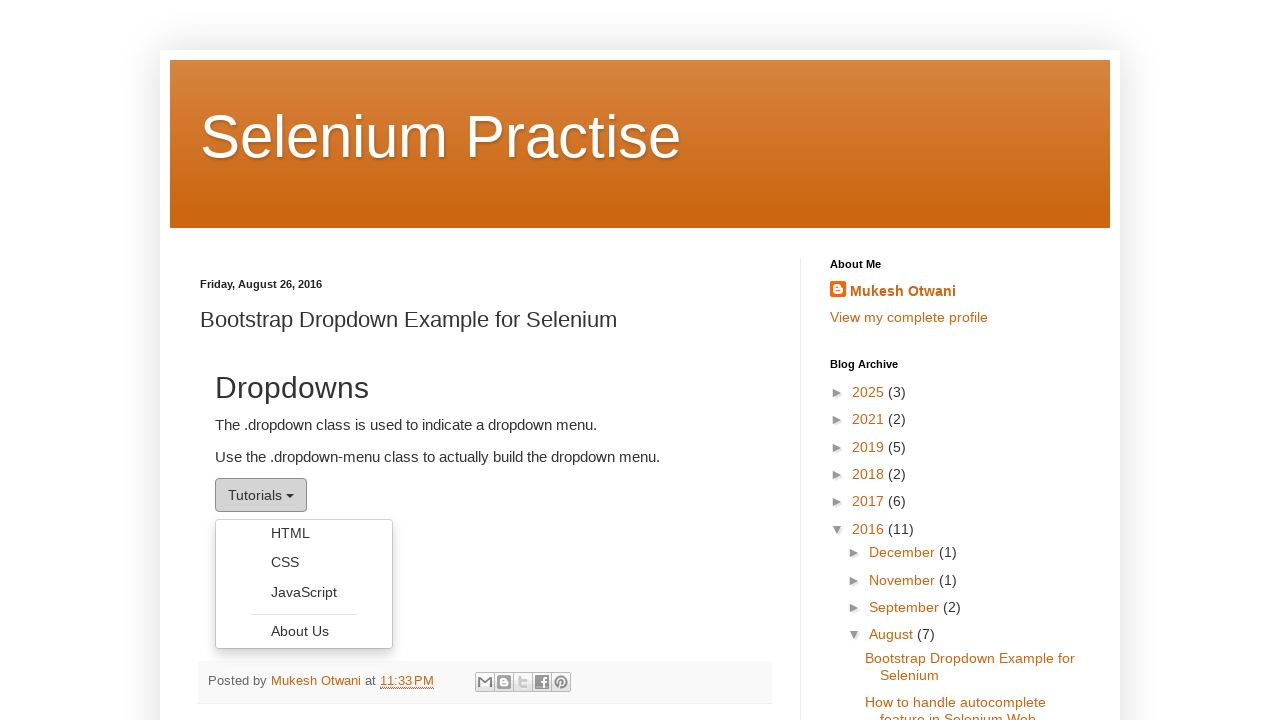

Selected 'JavaScript' from dropdown menu at (304, 592) on ul.dropdown-menu > li >> nth=2
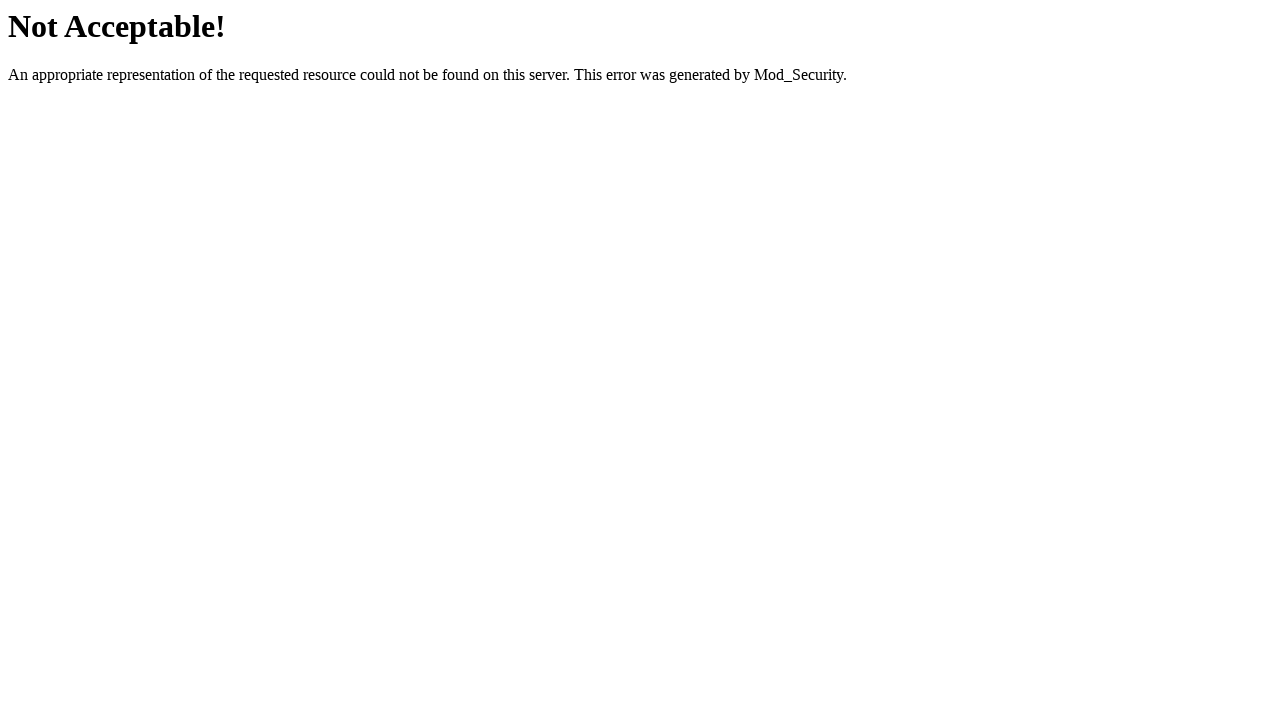

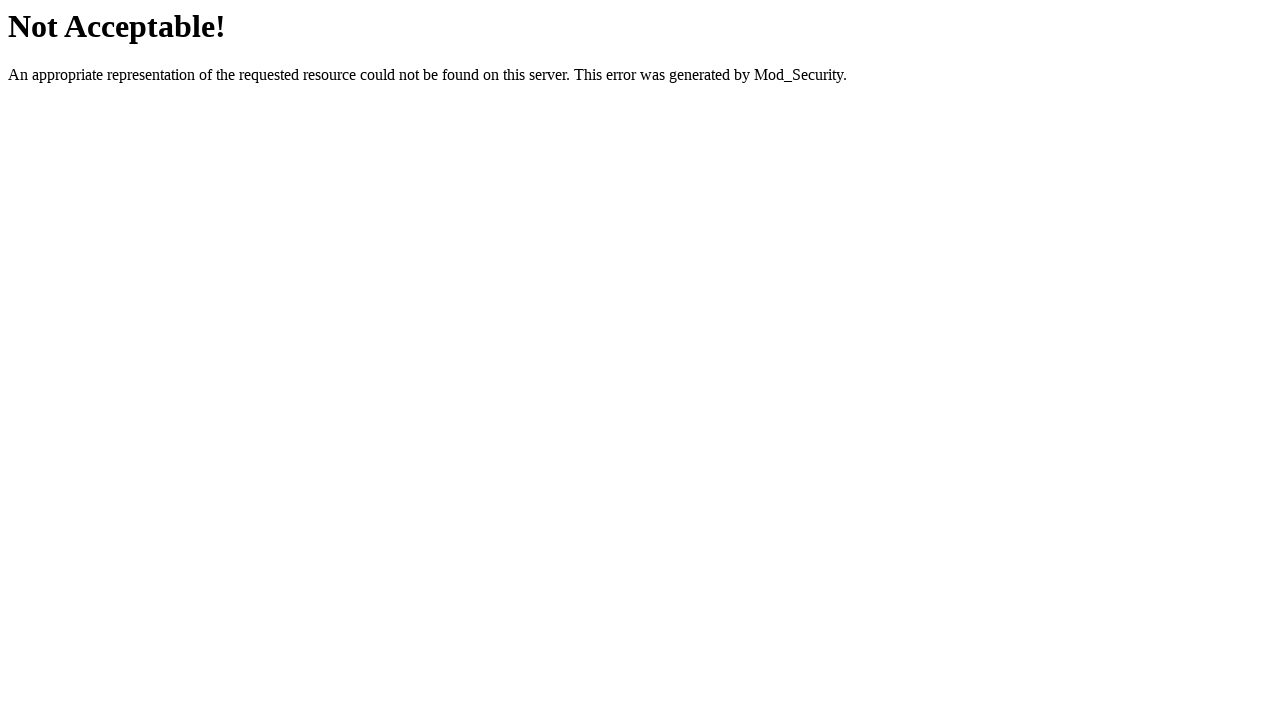